Tests Hacker News search with a query that should return no results by searching for special characters

Starting URL: https://news.ycombinator.com

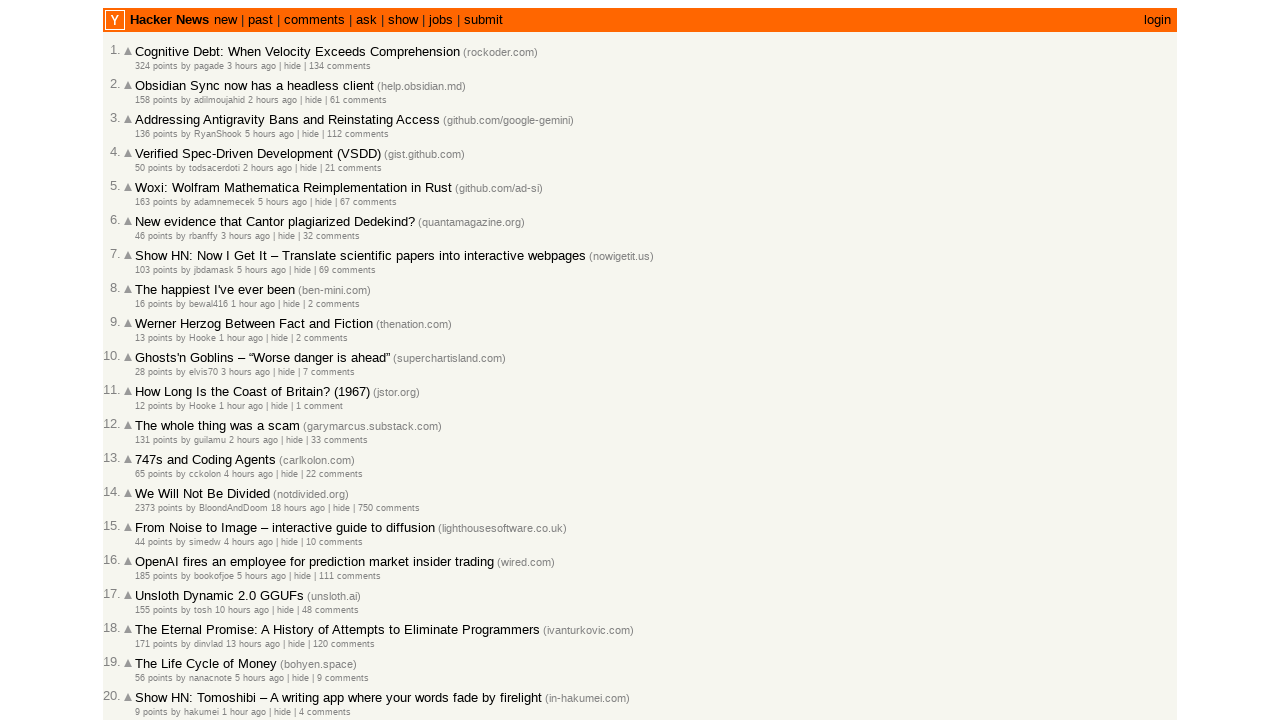

Filled search box with special characters query '?*^^%' on input[name='q']
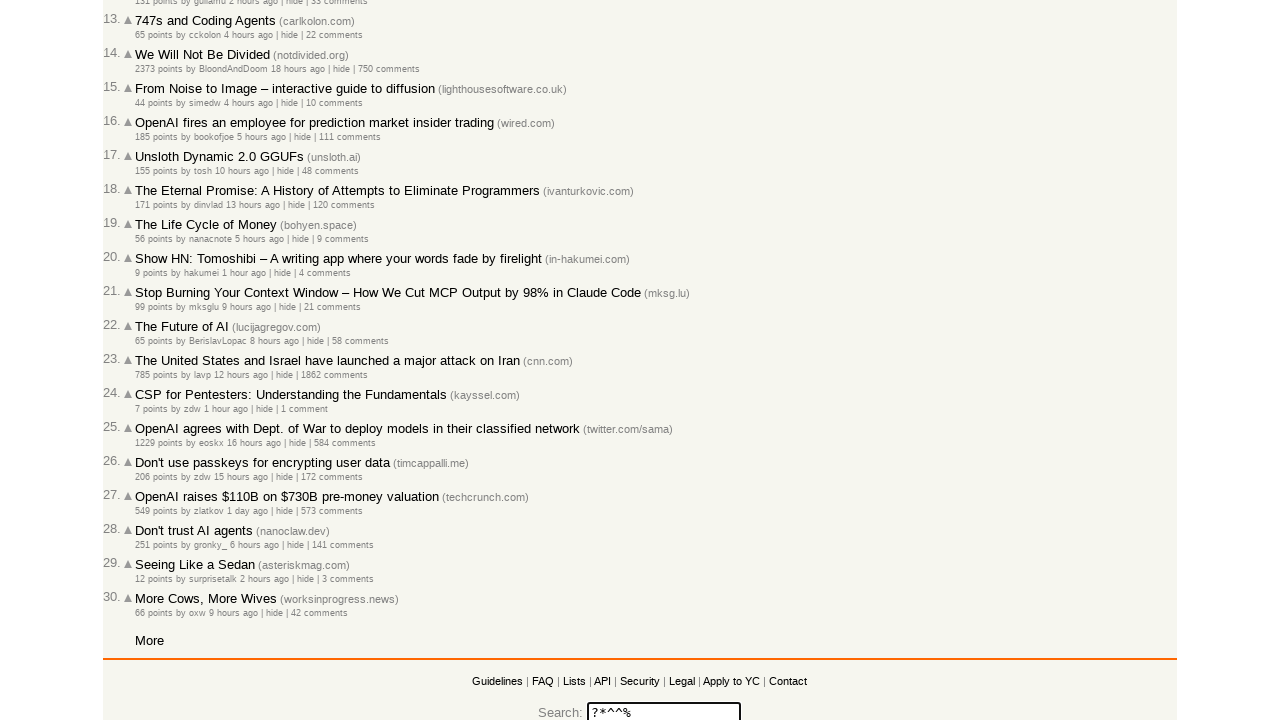

Pressed Enter to submit search query on input[name='q']
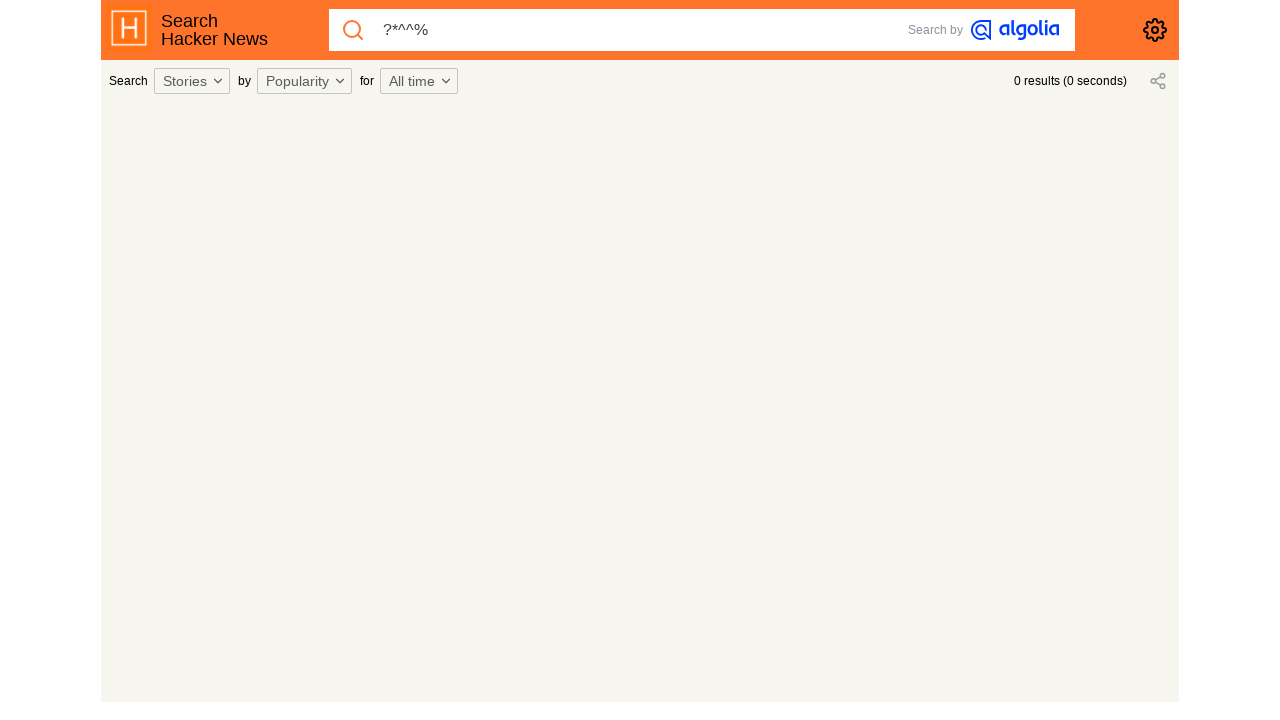

Search results page loaded with no results for special character query
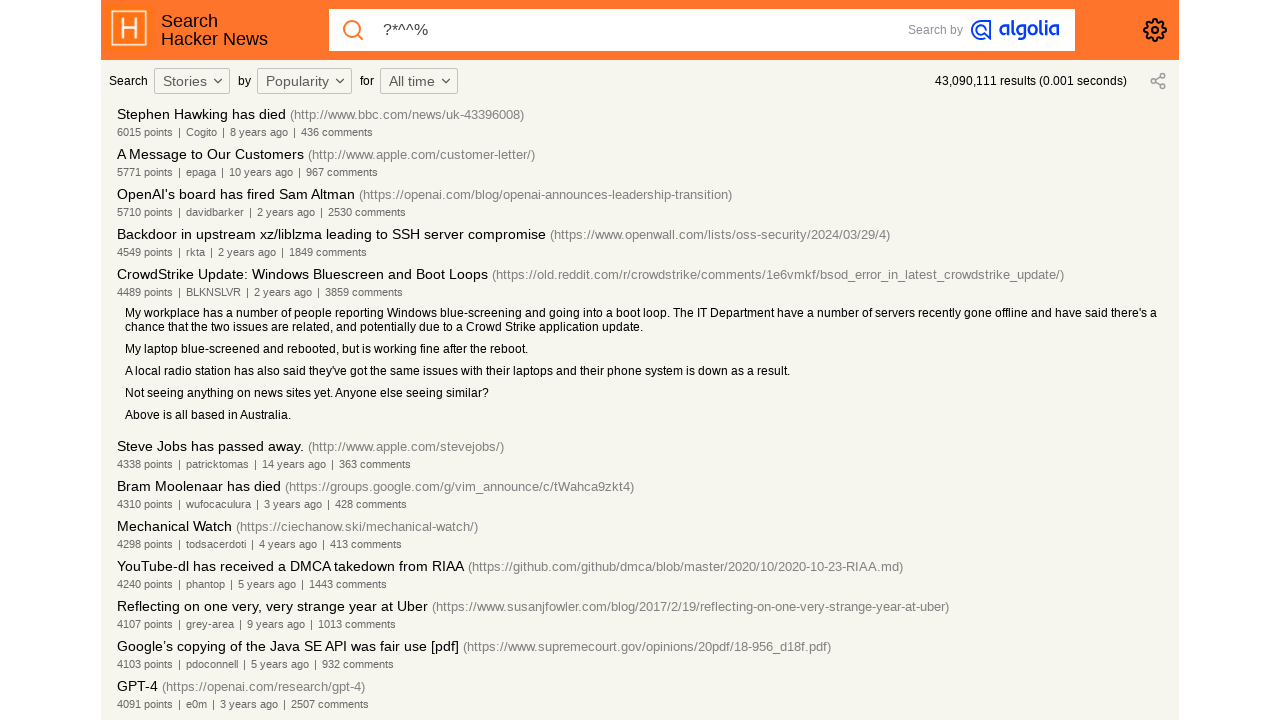

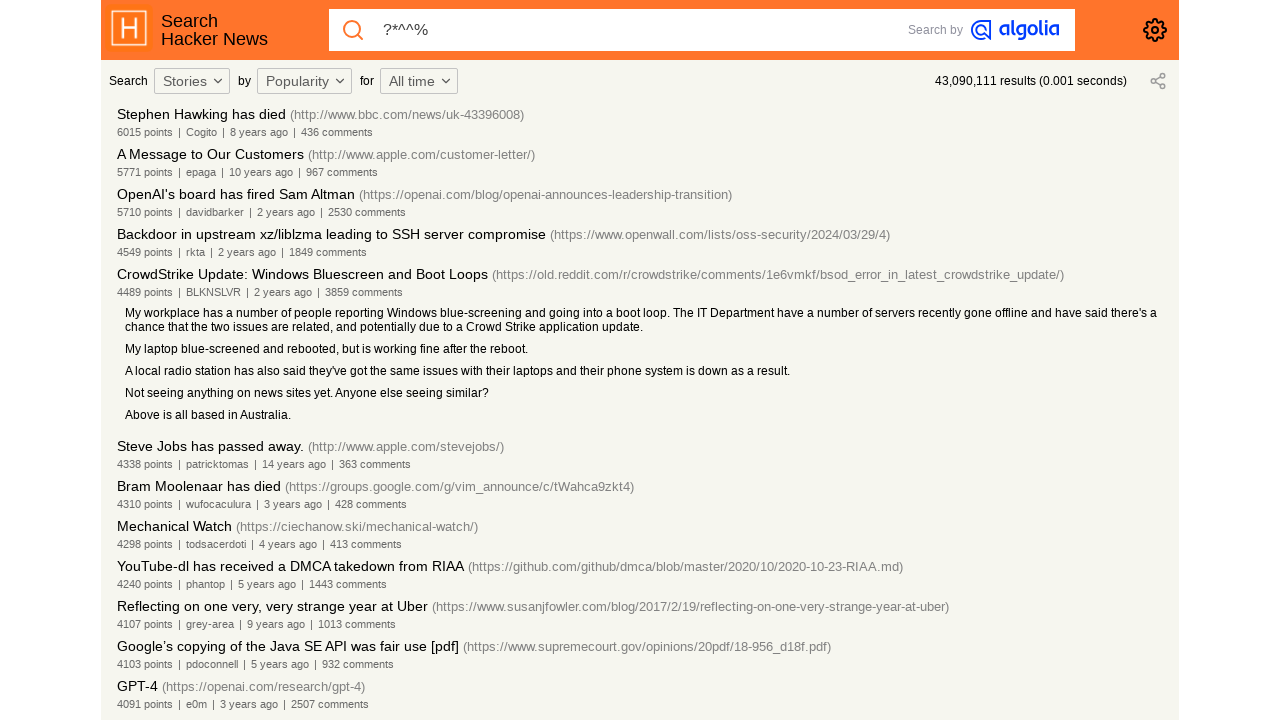